Tests autosuggest dropdown functionality by typing partial text and selecting a matching option from the suggestions

Starting URL: https://rahulshettyacademy.com/dropdownsPractise/

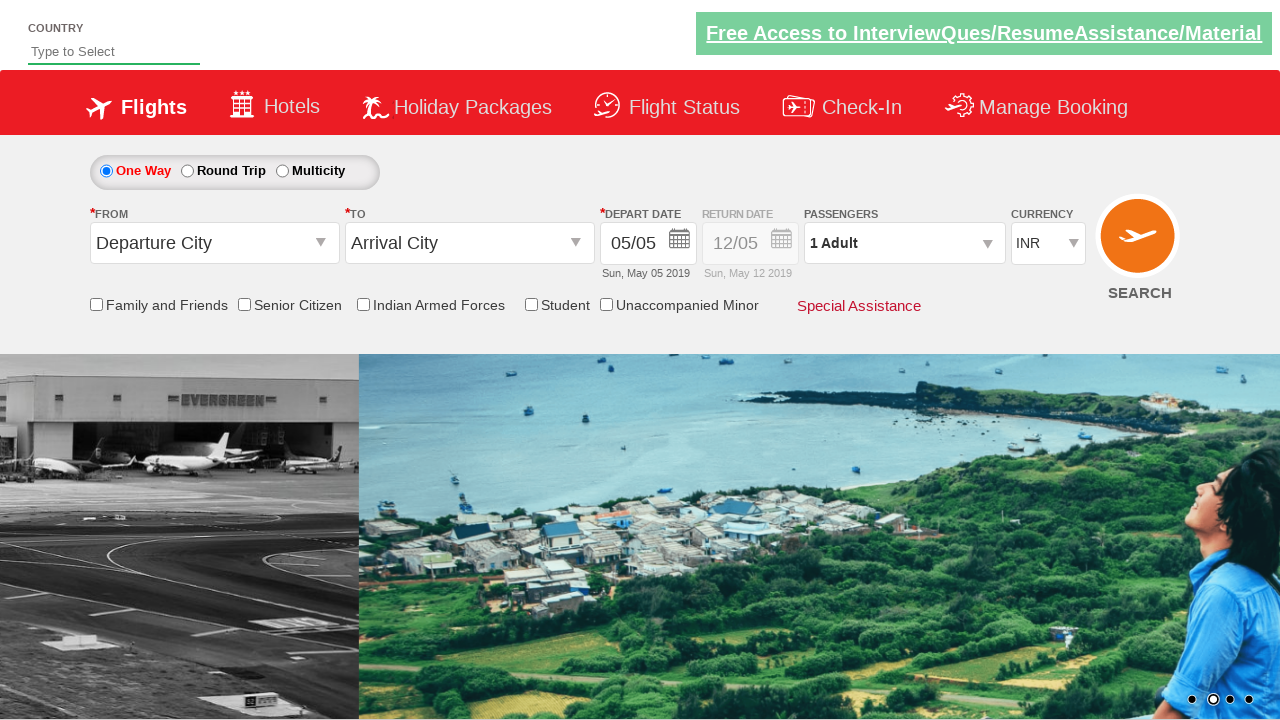

Typed 'chi' into autosuggest field on #autosuggest
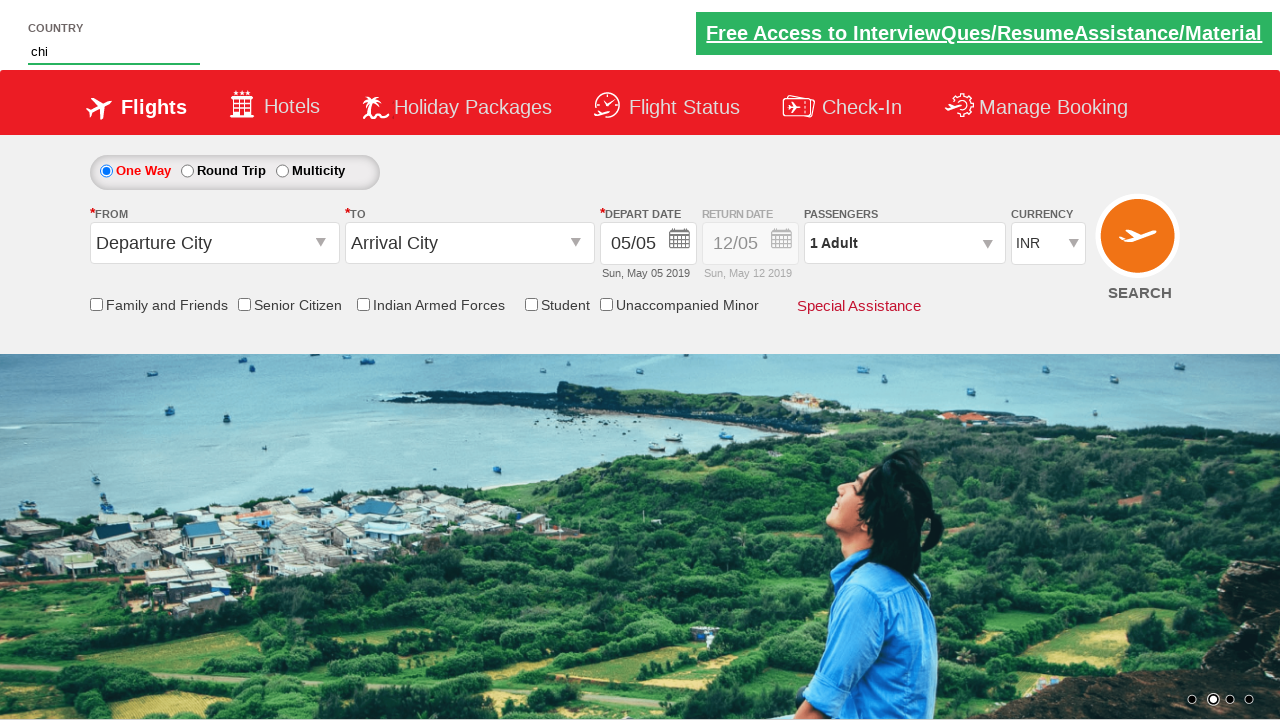

Autosuggest dropdown options appeared
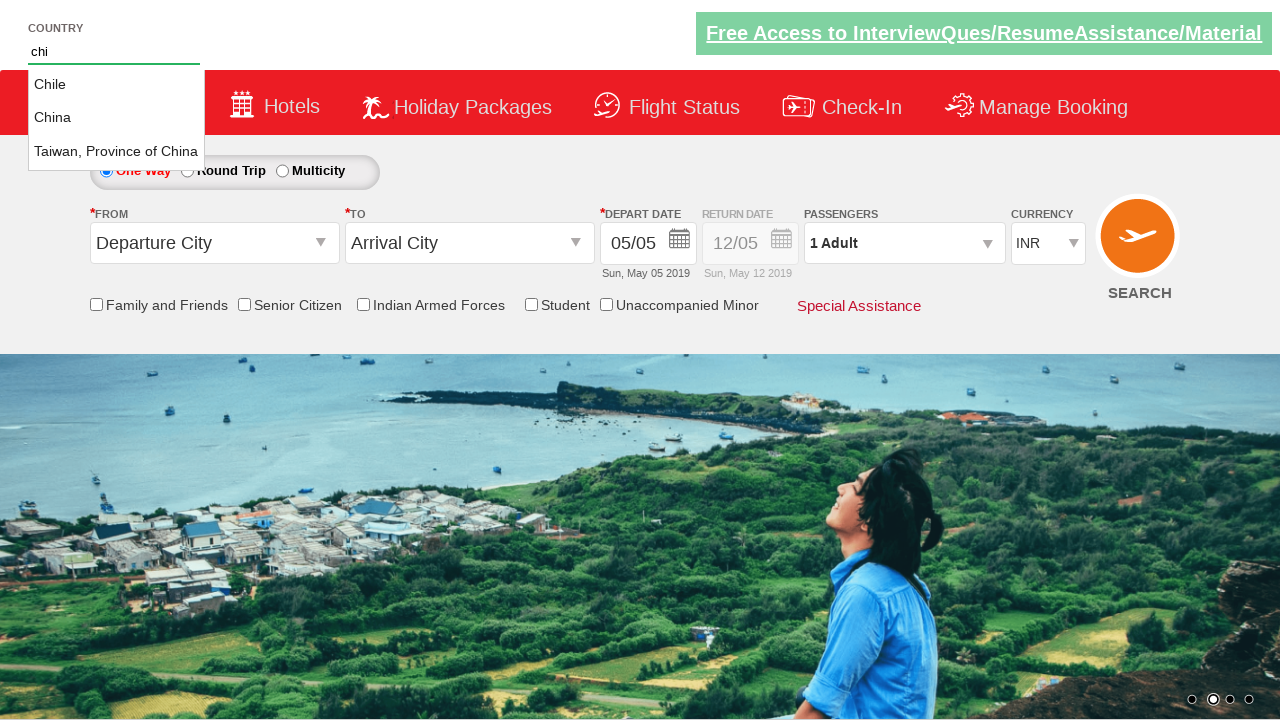

Selected 'China' from autosuggest dropdown at (116, 118) on li.ui-menu-item a >> nth=1
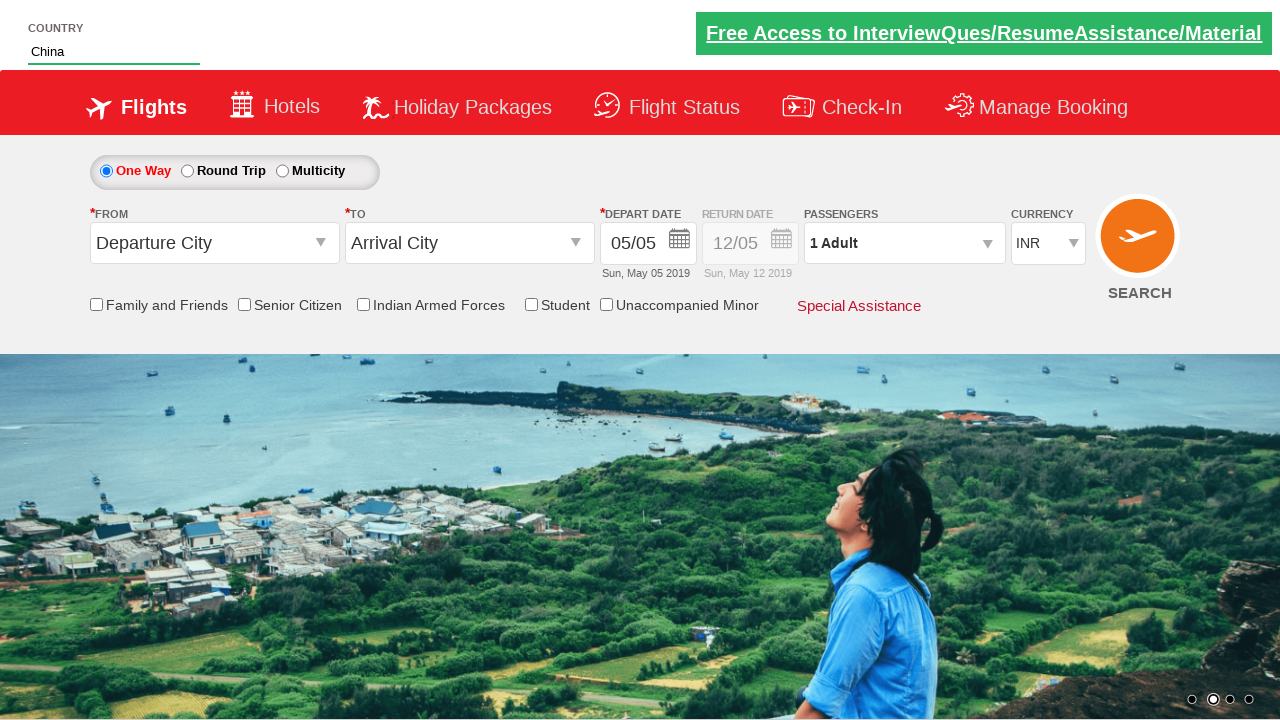

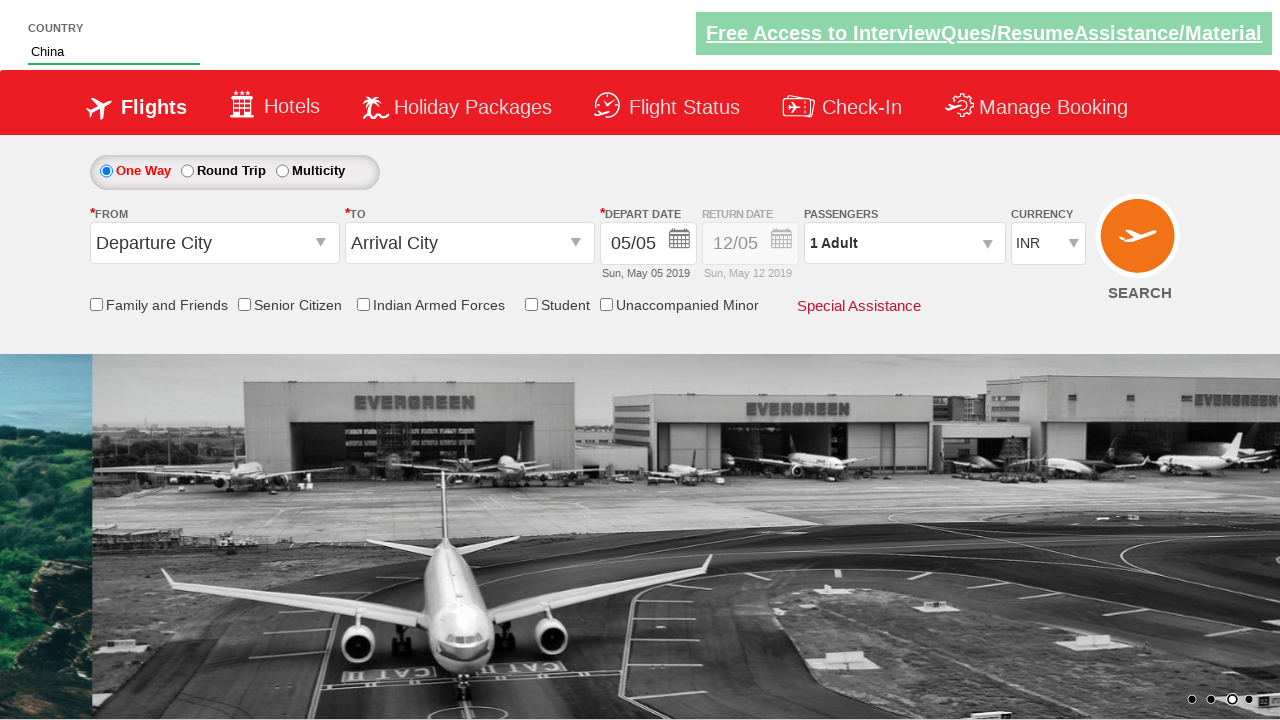